Opens the OTUS educational platform homepage and verifies the page loads successfully

Starting URL: https://otus.ru/

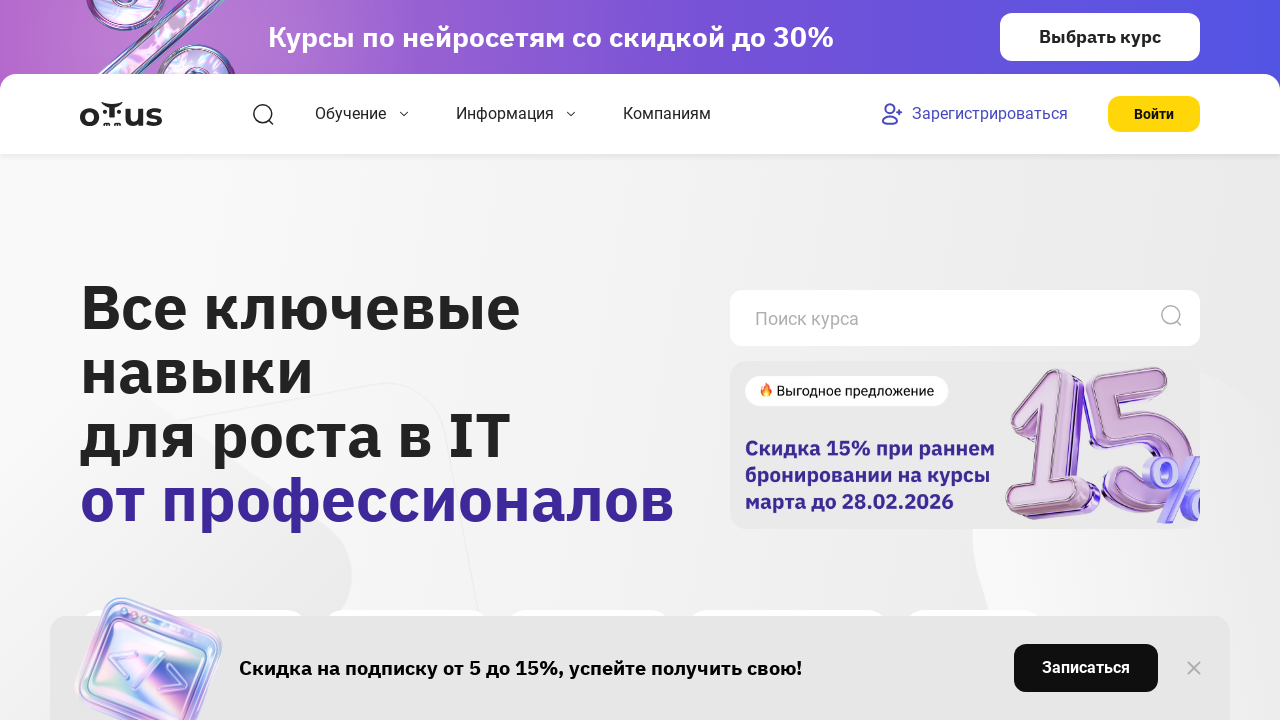

OTUS homepage DOM content loaded
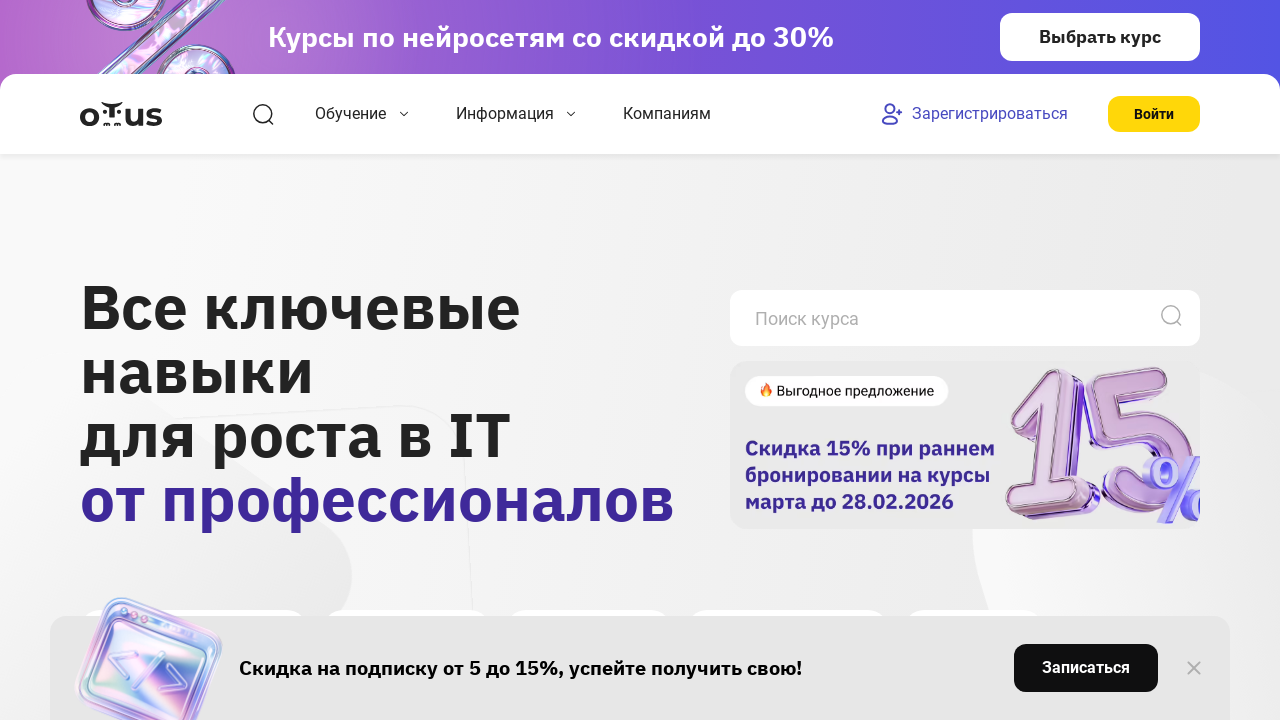

Body element is visible, page structure verified
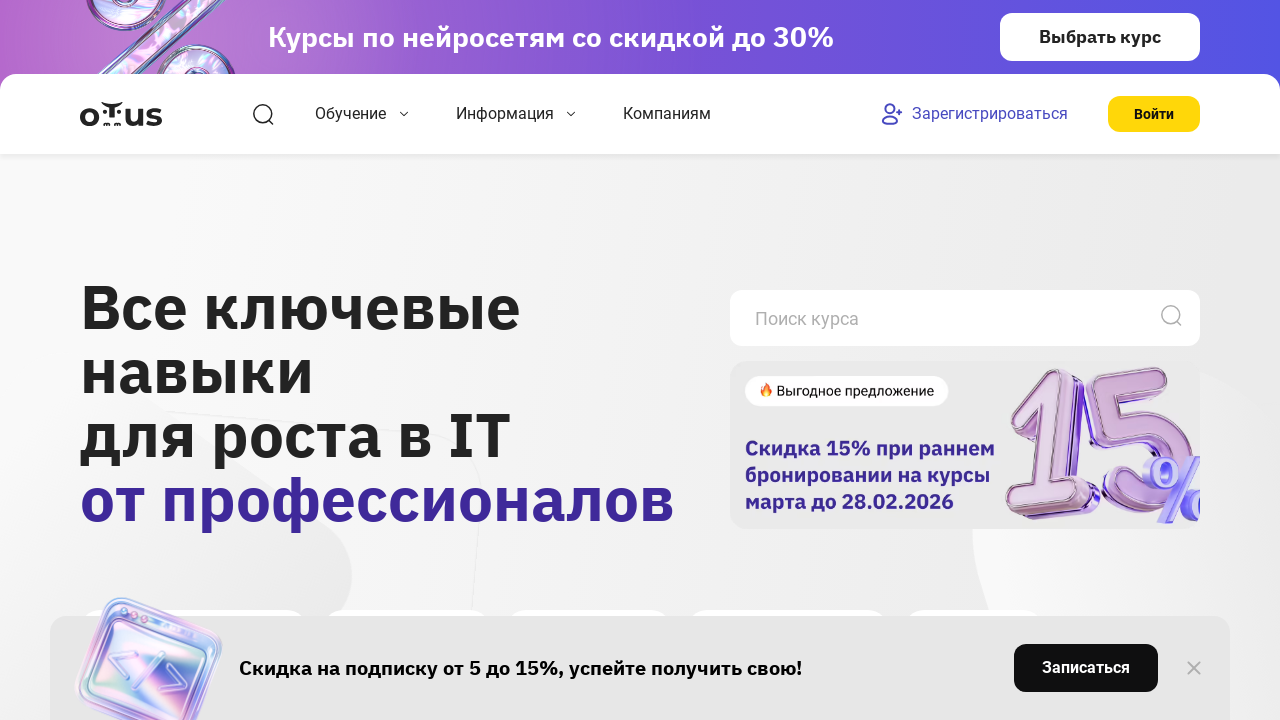

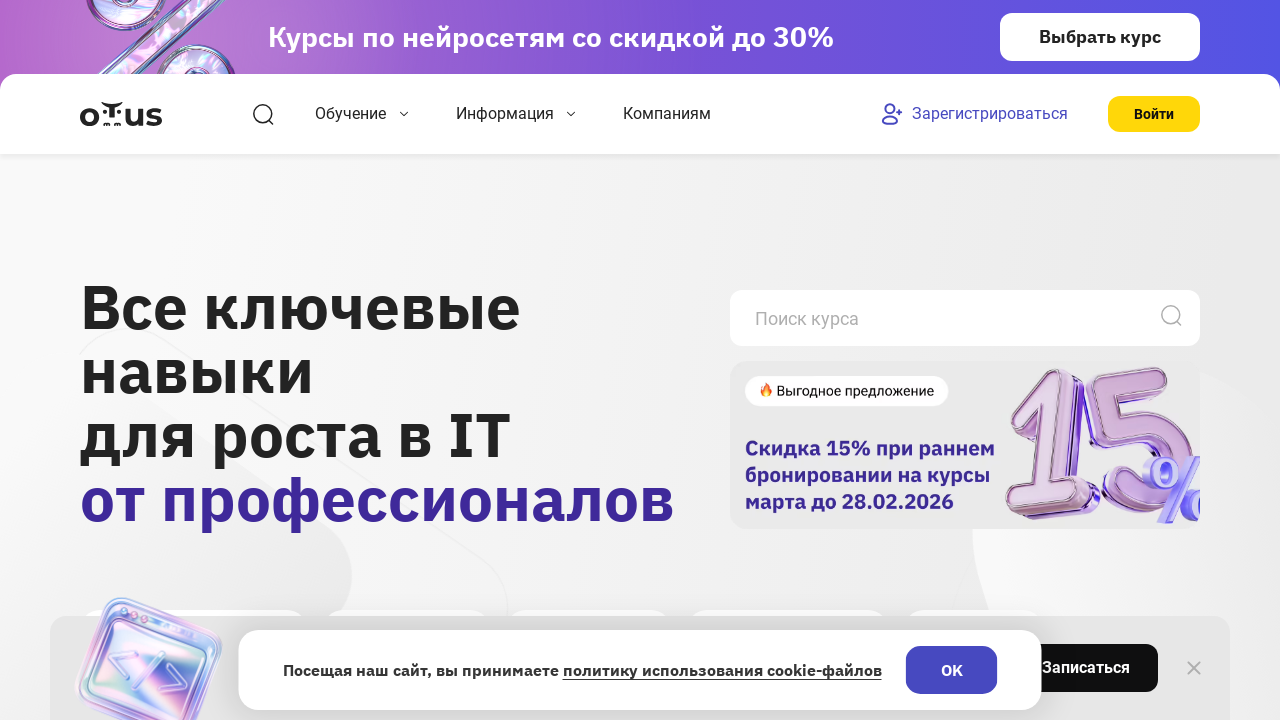